Tests closing a modal entry advertisement popup on a test automation practice site by clicking the modal footer to dismiss it.

Starting URL: https://the-internet.herokuapp.com/entry_ad

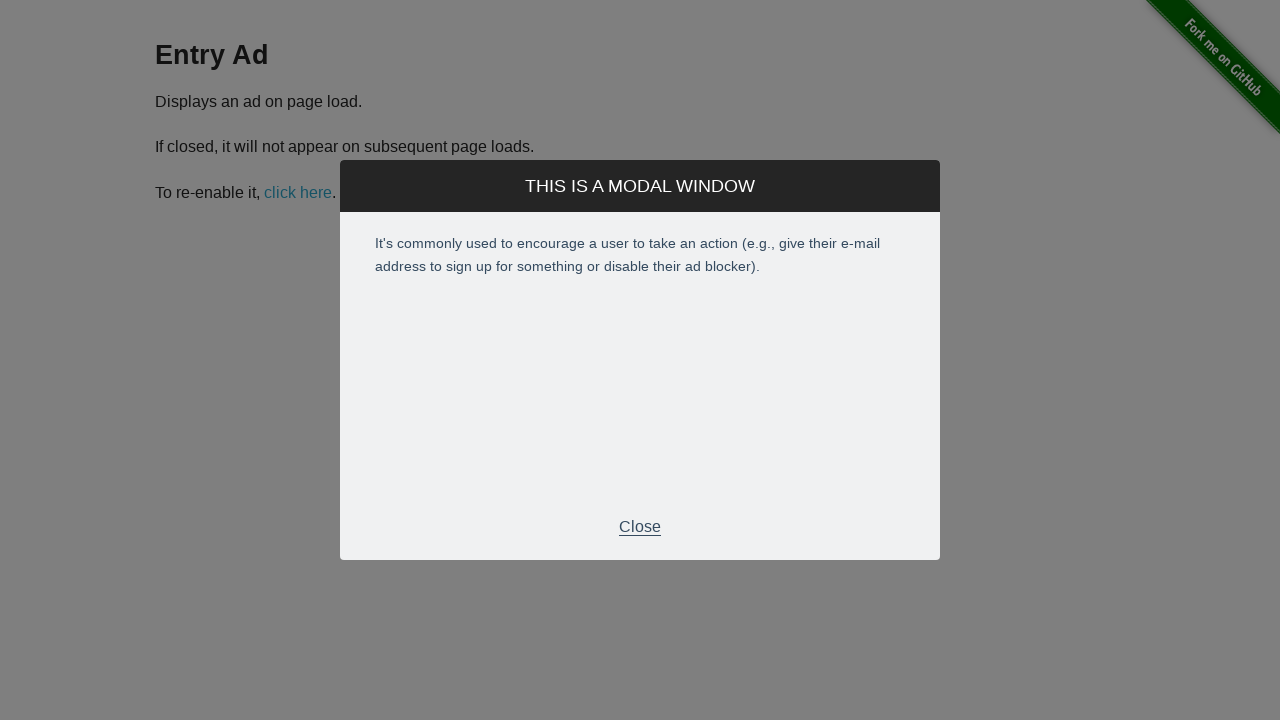

Entry ad modal appeared with footer visible
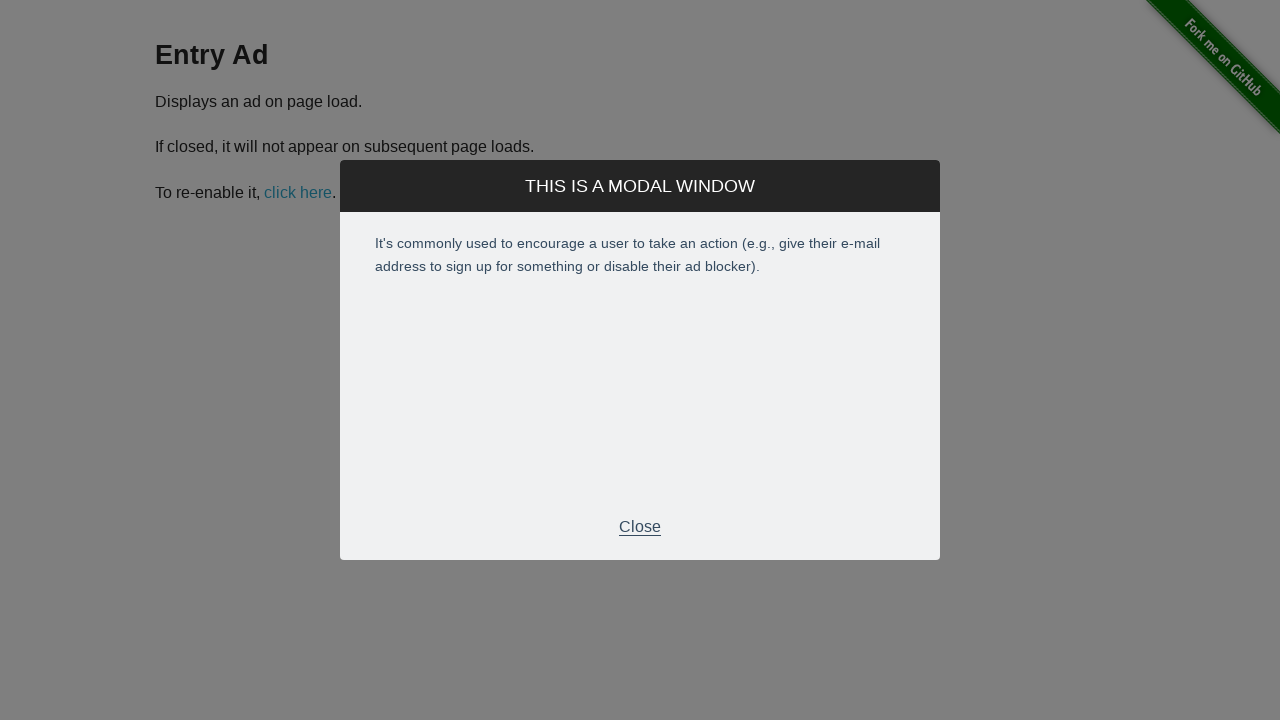

Clicked modal footer to dismiss entry ad popup at (640, 527) on .modal-footer
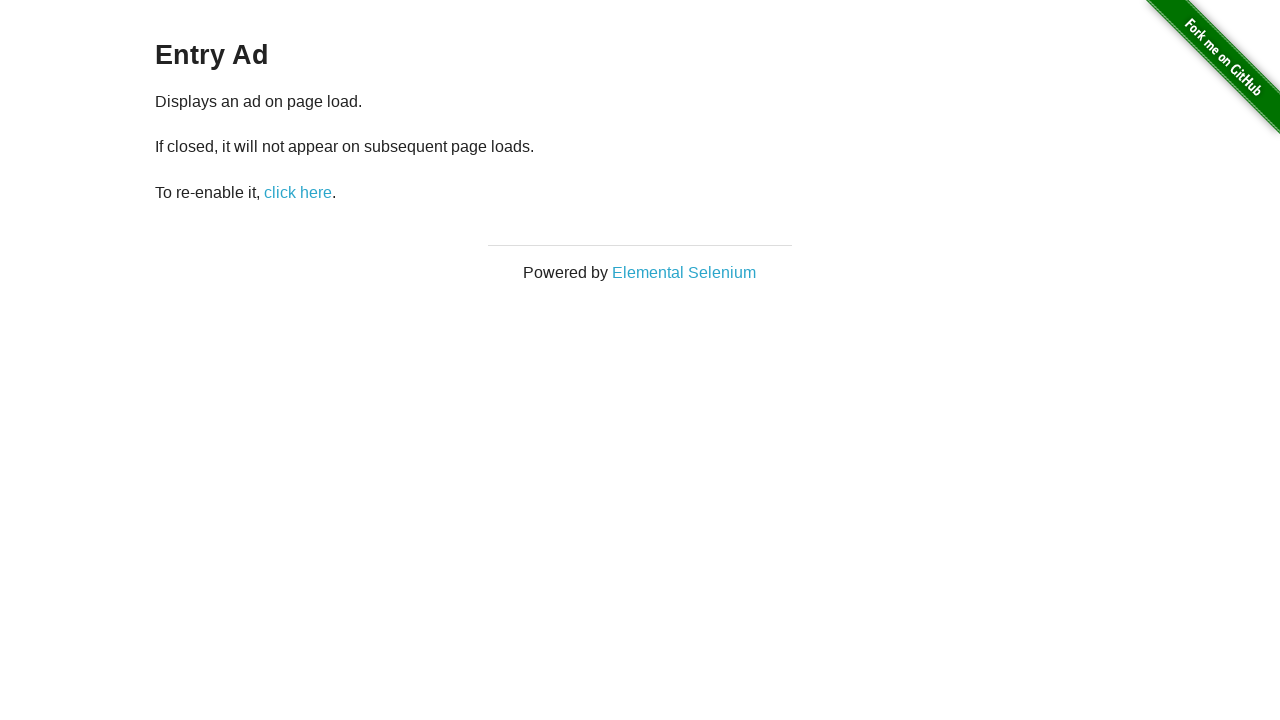

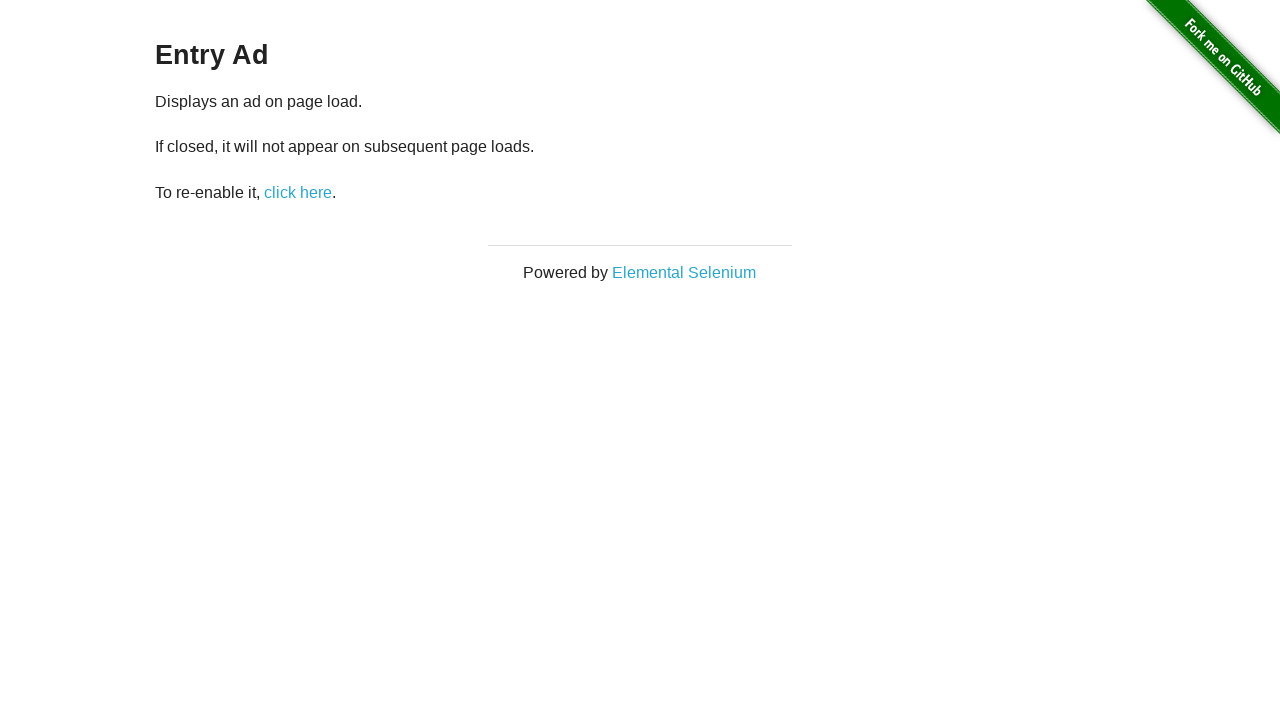